Tests mobile responsive UI by navigating from a sitemap to various pages on getcalley.com and resizing the viewport to different mobile resolutions (360x640, 375x667, 414x896) to verify pages render correctly at mobile dimensions.

Starting URL: https://www.getcalley.com/page-sitemap.xml

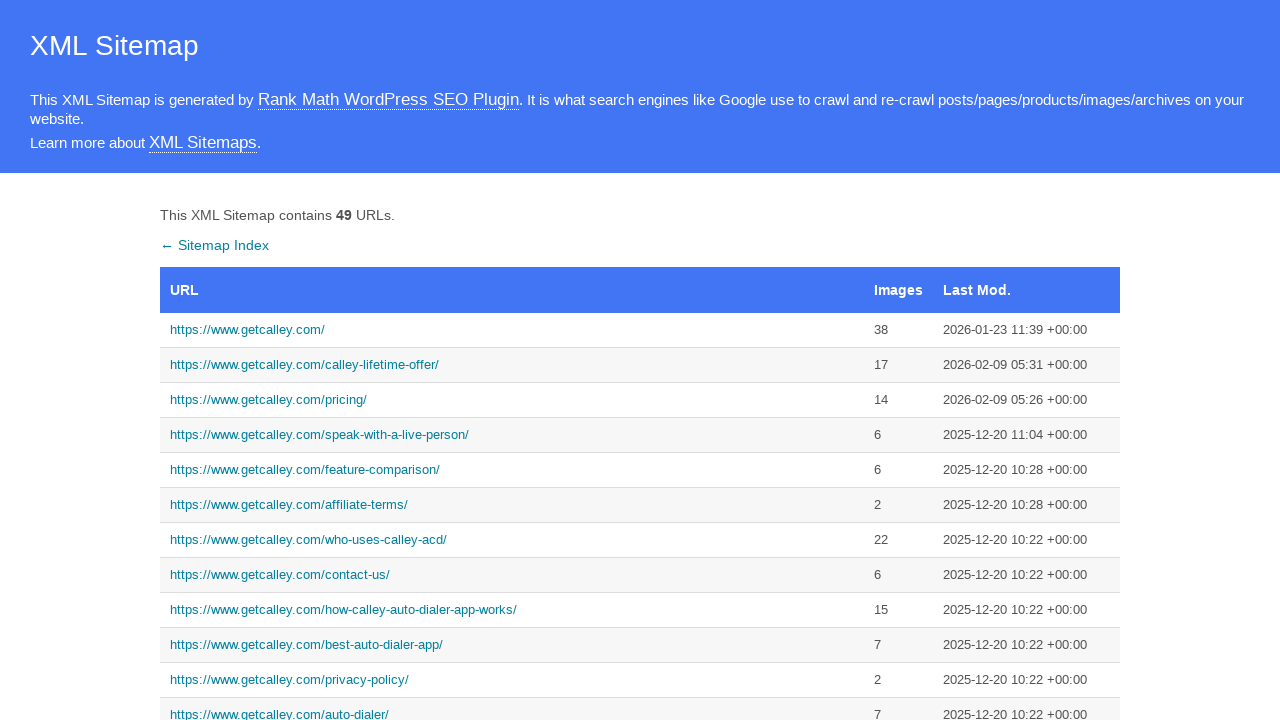

Navigated to getcalley.com page sitemap
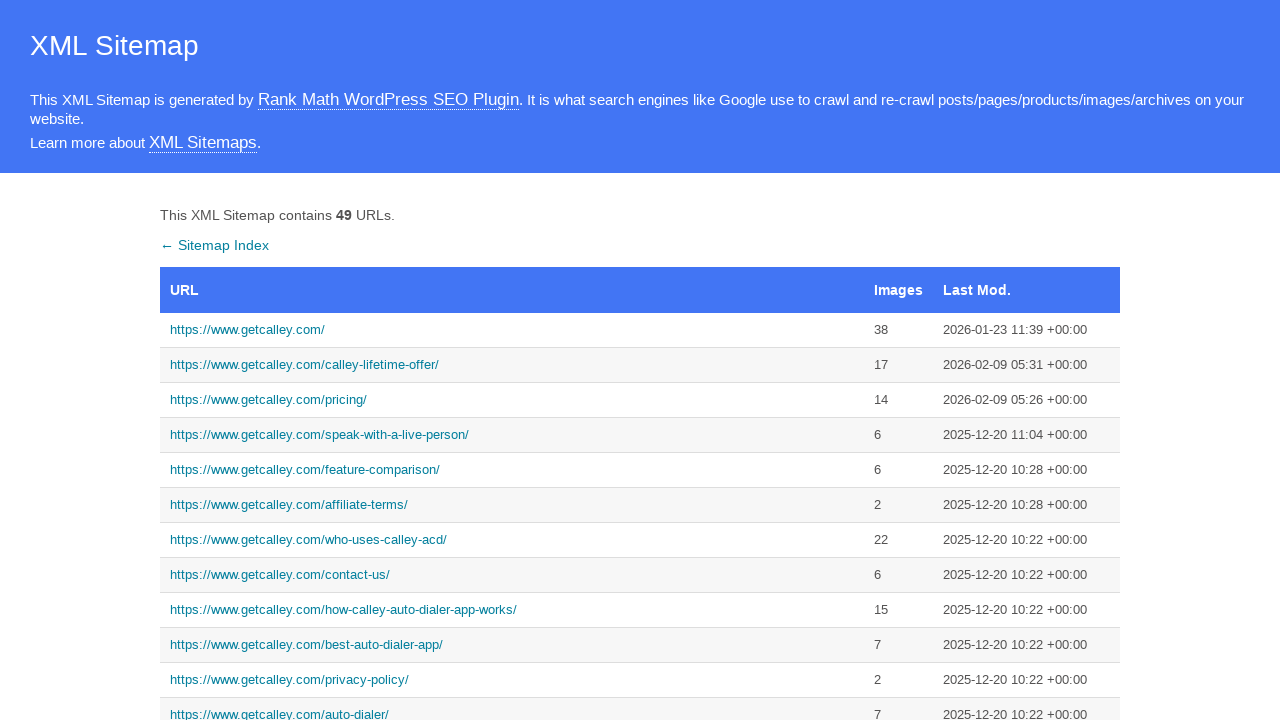

Clicked on URL link in sitemap: https://www.getcalley.com/ at (512, 330) on text=https://www.getcalley.com/
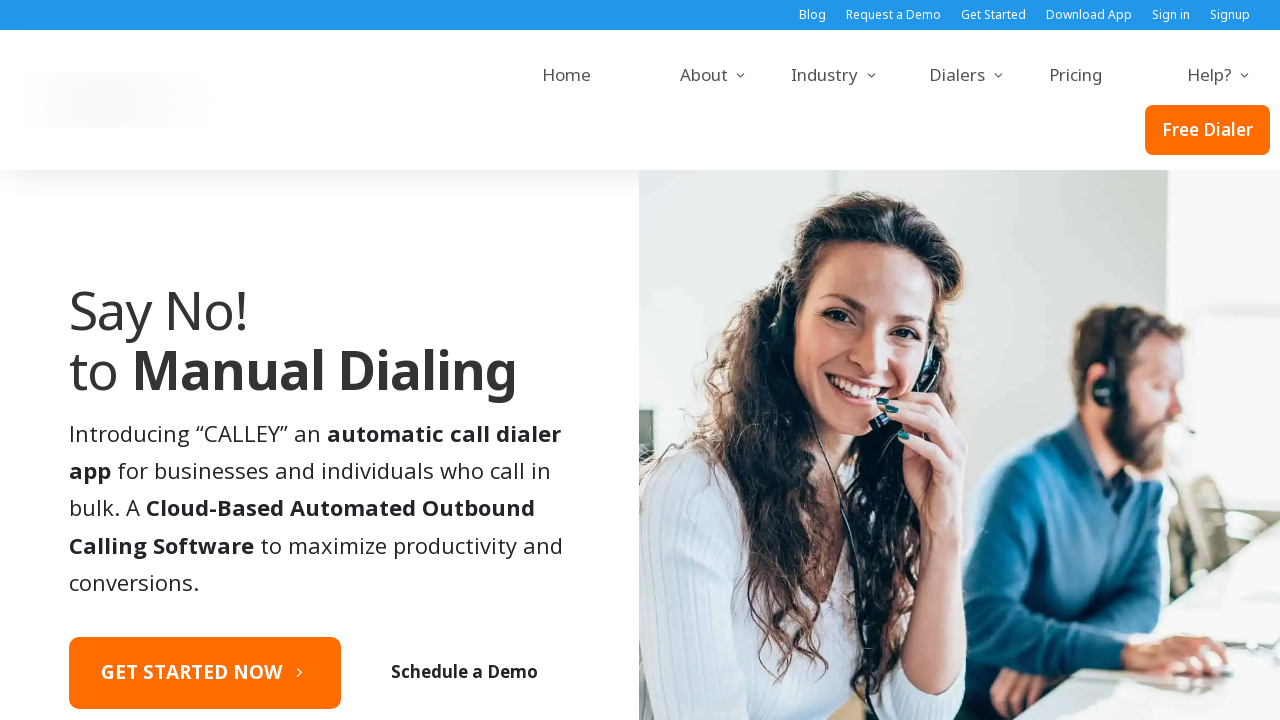

Set viewport to 360x640 (mobile resolution)
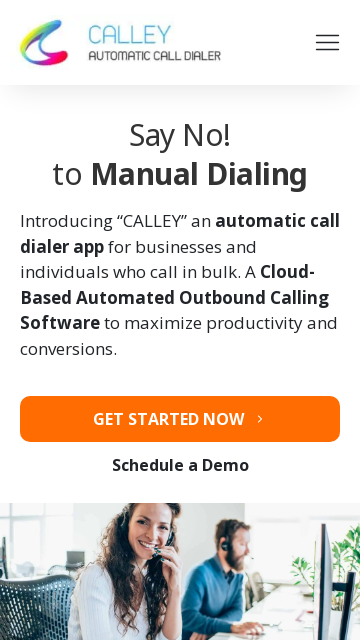

Page loaded and network idle at 360x640 resolution
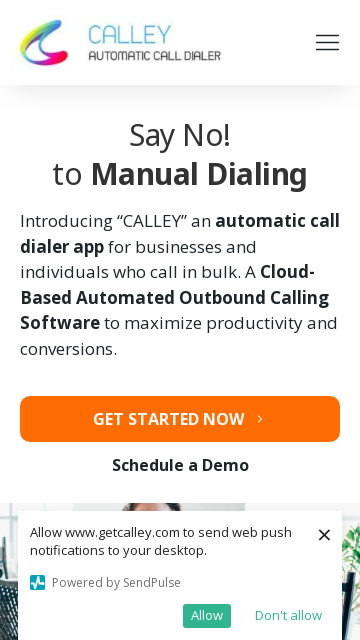

Navigated back to sitemap
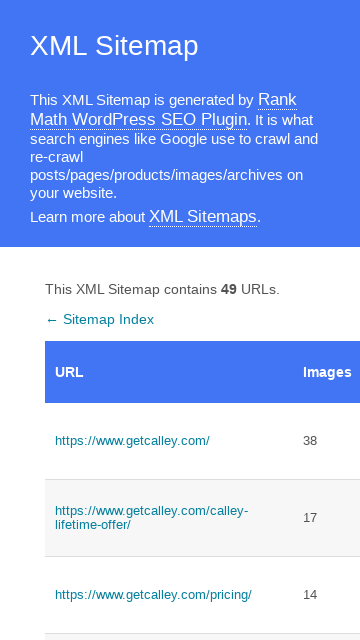

Navigated to getcalley.com page sitemap
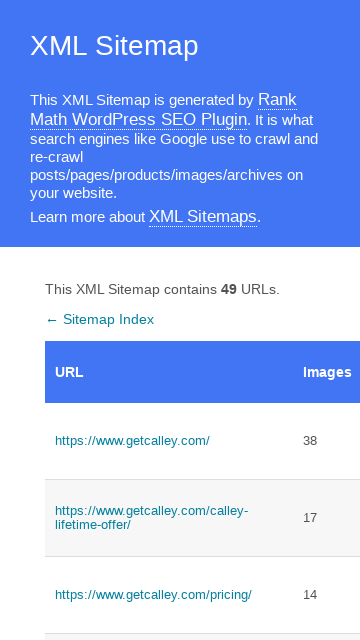

Clicked on URL link in sitemap: https://www.getcalley.com/calley-lifetime-offer/ at (169, 518) on text=https://www.getcalley.com/calley-lifetime-offer/
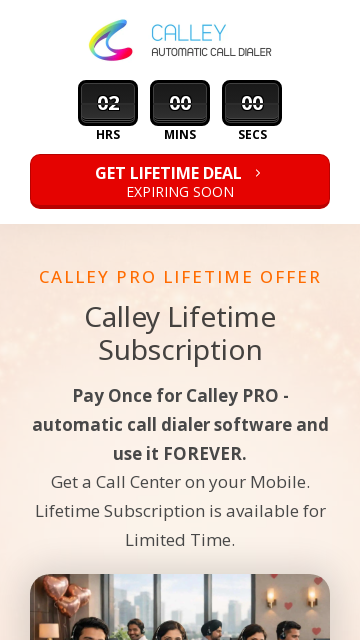

Set viewport to 360x640 (mobile resolution)
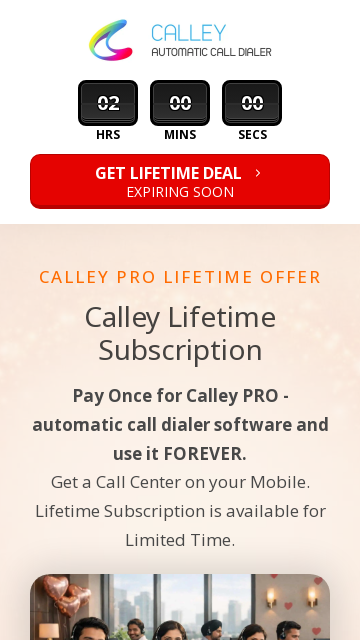

Page loaded and network idle at 360x640 resolution
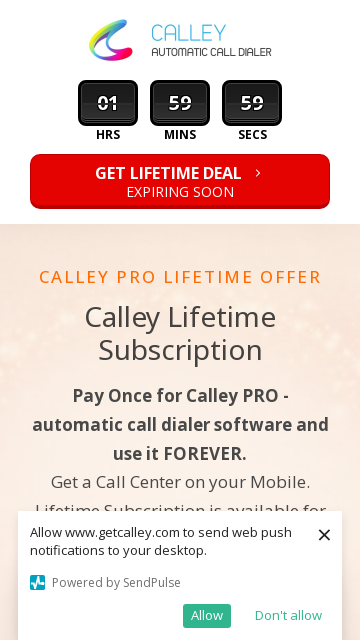

Navigated back to sitemap
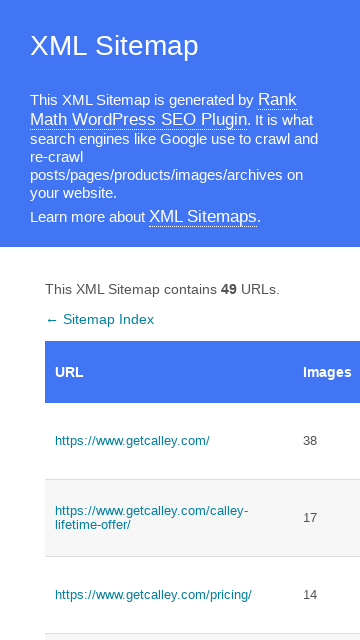

Navigated to getcalley.com page sitemap
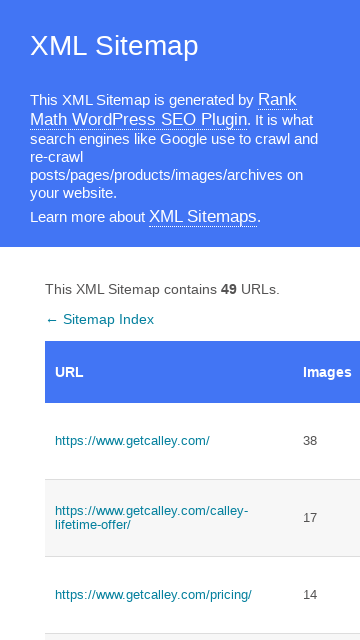

Clicked on URL link in sitemap: https://www.getcalley.com/see-a-demo/ at (169, 320) on text=https://www.getcalley.com/see-a-demo/
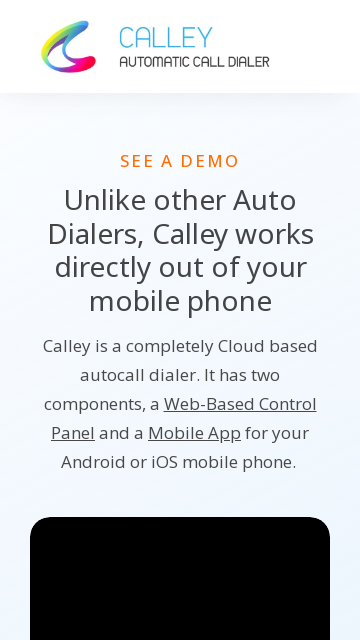

Set viewport to 360x640 (mobile resolution)
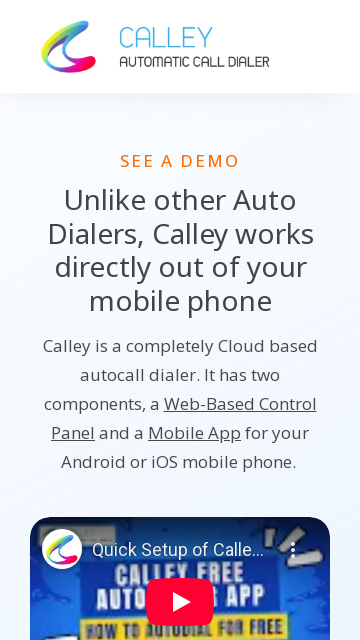

Page loaded and network idle at 360x640 resolution
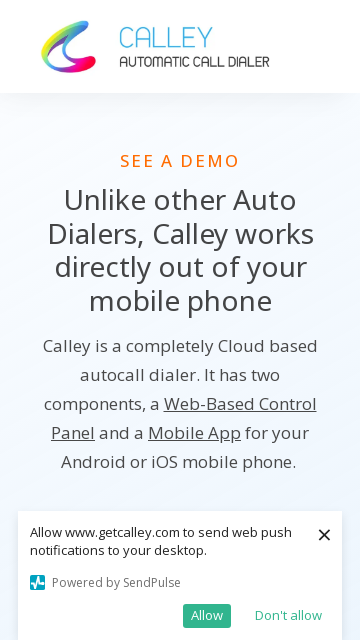

Navigated back to sitemap
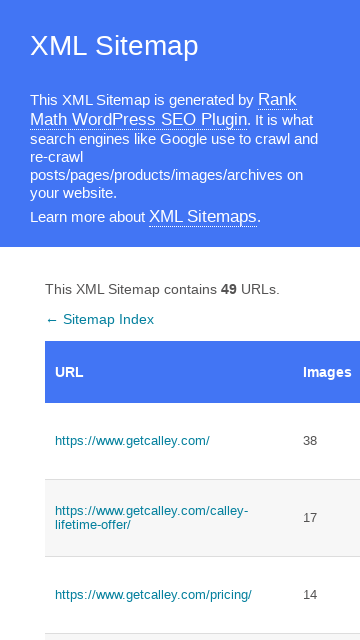

Navigated to getcalley.com page sitemap
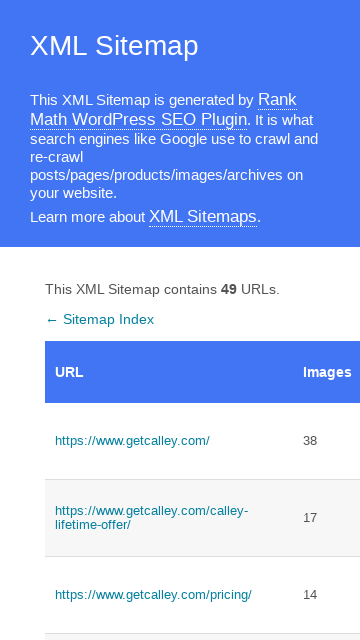

Clicked on URL link in sitemap: https://www.getcalley.com/calley-teams-features/ at (169, 320) on text=https://www.getcalley.com/calley-teams-features/
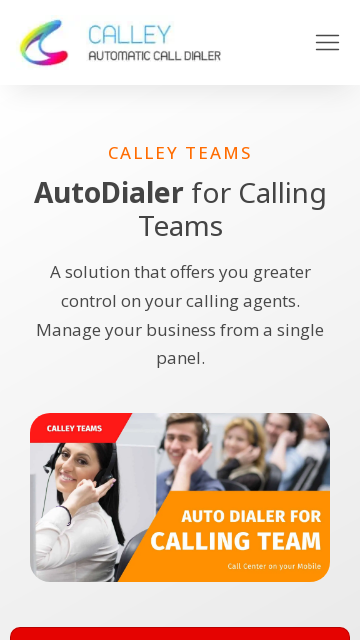

Set viewport to 360x640 (mobile resolution)
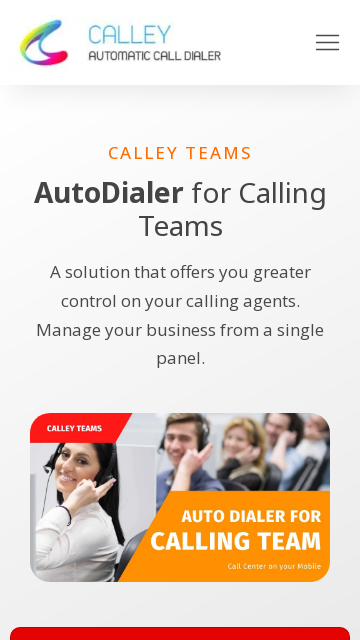

Page loaded and network idle at 360x640 resolution
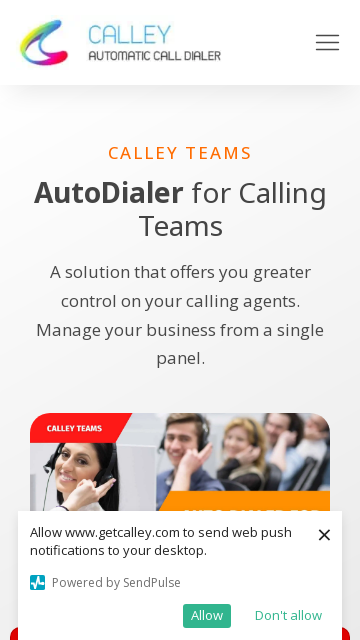

Navigated back to sitemap
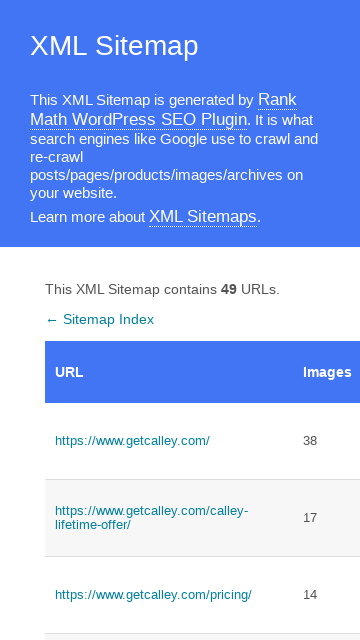

Navigated to getcalley.com page sitemap
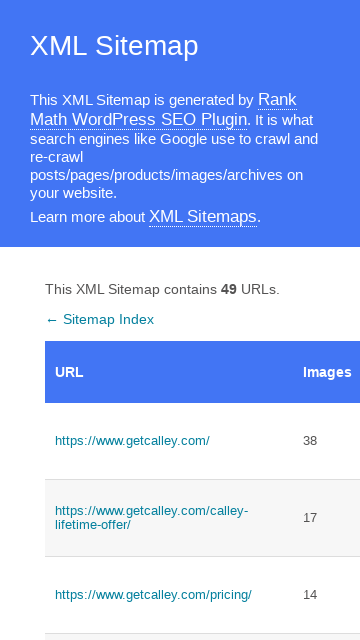

Clicked on URL link in sitemap: https://www.getcalley.com/calley-pro-features/ at (169, 320) on text=https://www.getcalley.com/calley-pro-features/
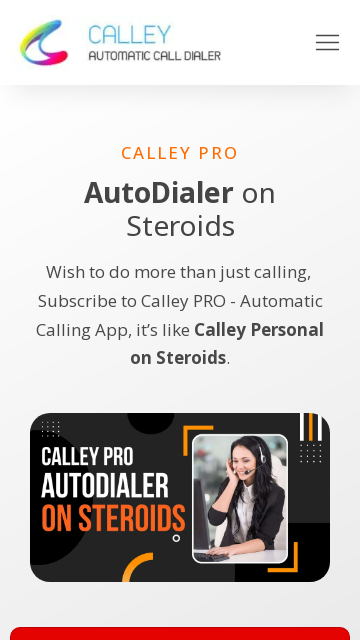

Set viewport to 360x640 (mobile resolution)
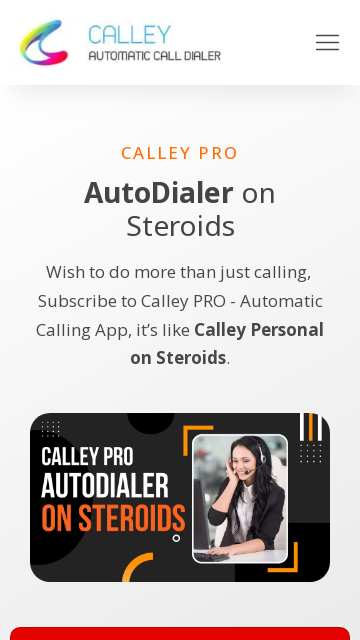

Page loaded and network idle at 360x640 resolution
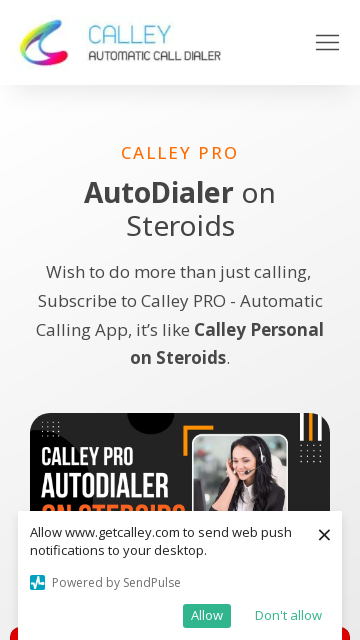

Navigated back to sitemap
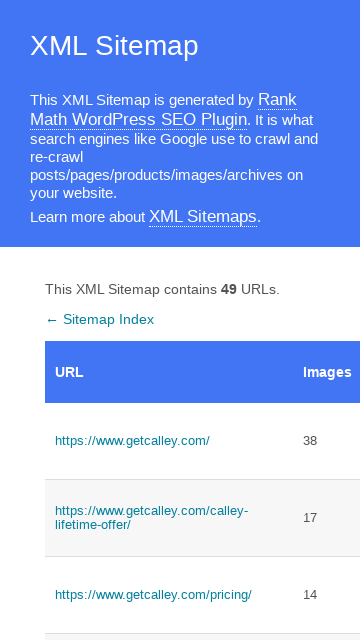

Navigated to getcalley.com page sitemap
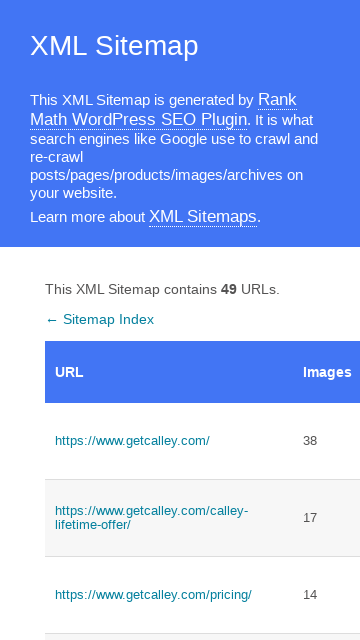

Clicked on URL link in sitemap: https://www.getcalley.com/ at (169, 441) on text=https://www.getcalley.com/
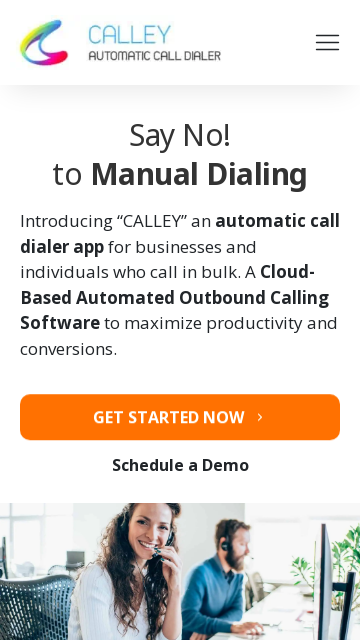

Set viewport to 375x667 (iPhone 6/7/8 resolution)
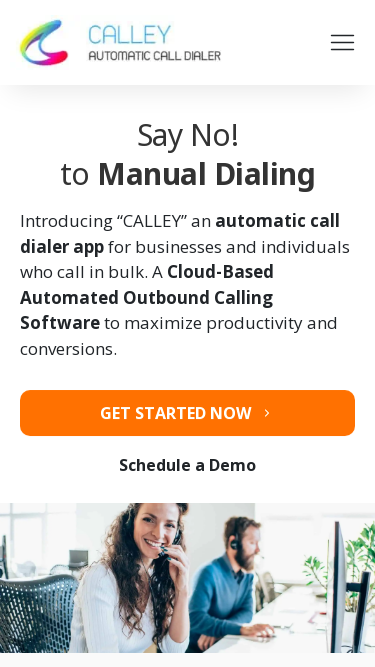

Page loaded and network idle at 375x667 resolution
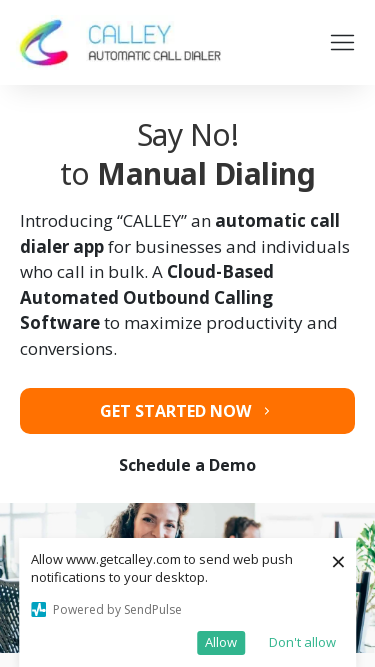

Navigated back to sitemap
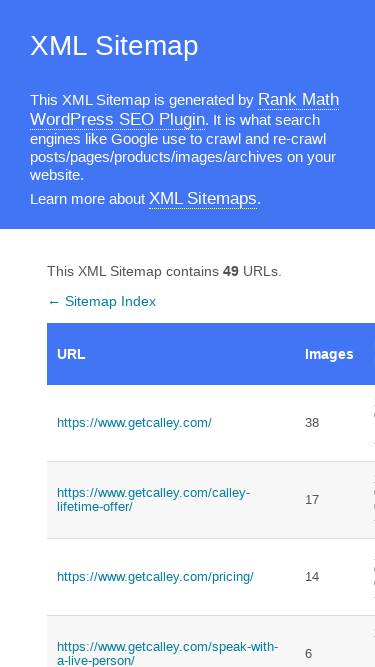

Navigated to getcalley.com page sitemap
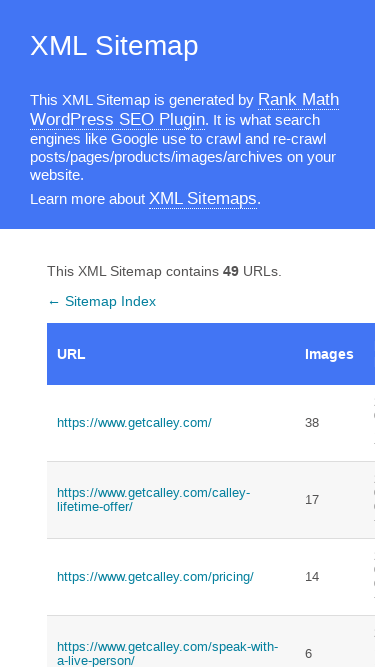

Clicked on URL link in sitemap: https://www.getcalley.com/calley-lifetime-offer/ at (171, 500) on text=https://www.getcalley.com/calley-lifetime-offer/
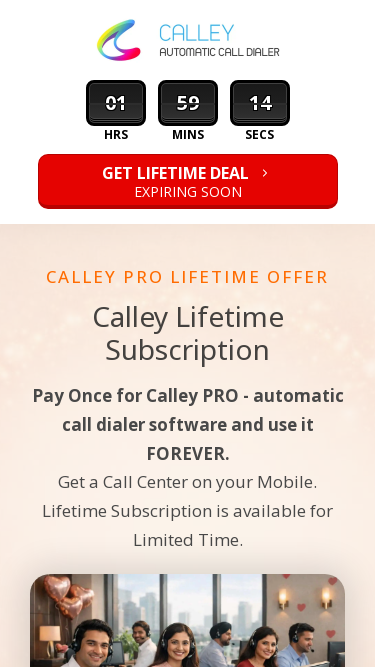

Set viewport to 375x667 (iPhone 6/7/8 resolution)
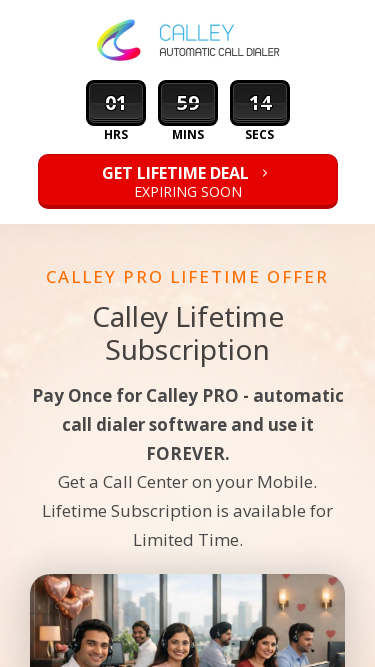

Page loaded and network idle at 375x667 resolution
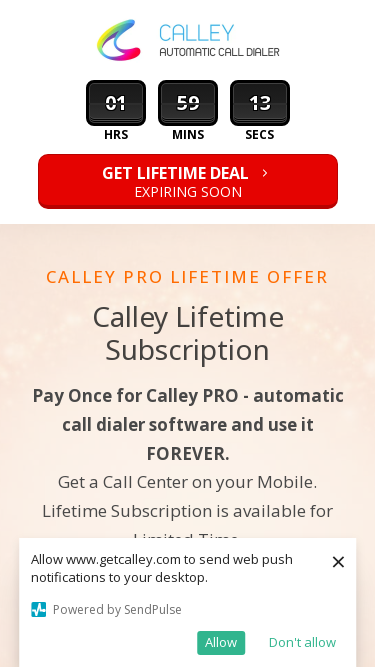

Navigated back to sitemap
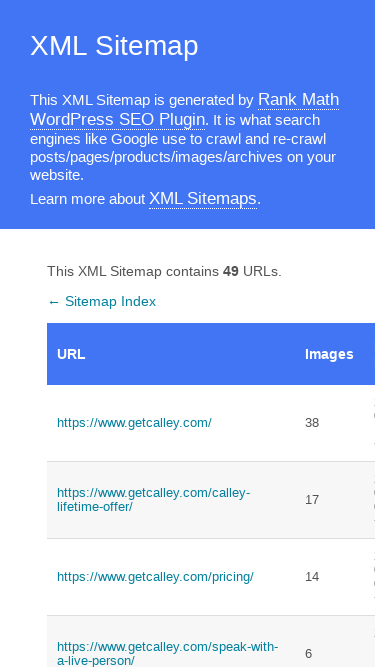

Navigated to getcalley.com page sitemap
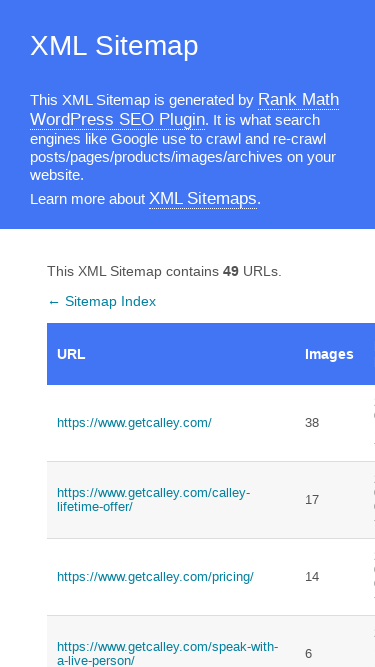

Clicked on URL link in sitemap: https://www.getcalley.com/see-a-demo/ at (171, 334) on text=https://www.getcalley.com/see-a-demo/
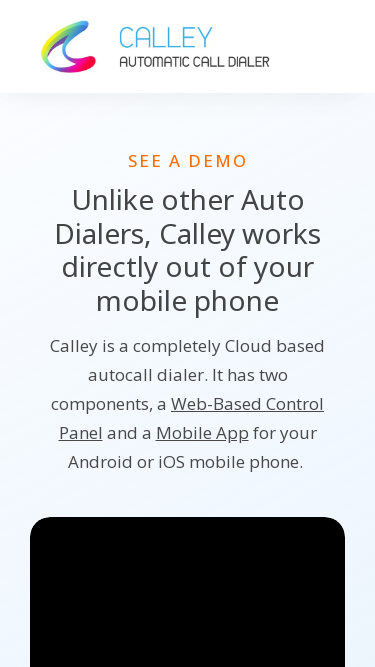

Set viewport to 375x667 (iPhone 6/7/8 resolution)
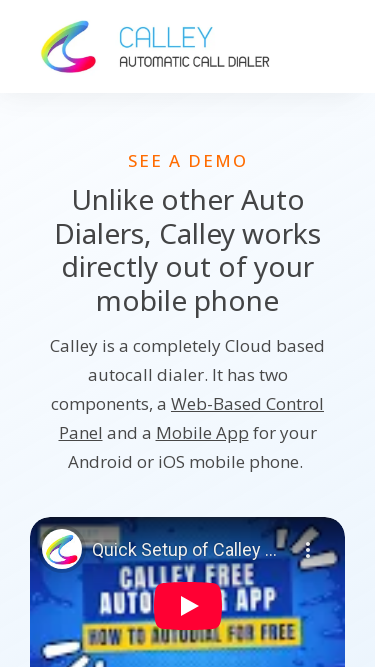

Page loaded and network idle at 375x667 resolution
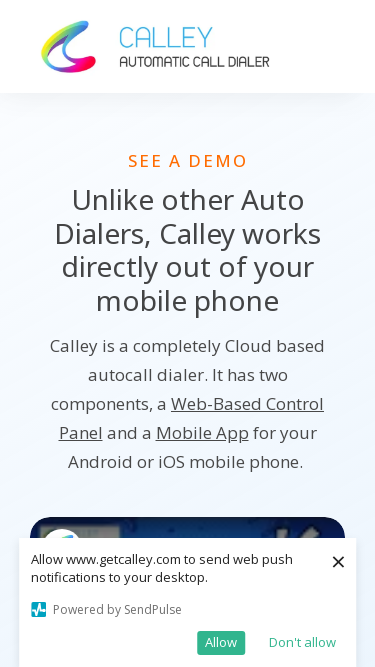

Navigated back to sitemap
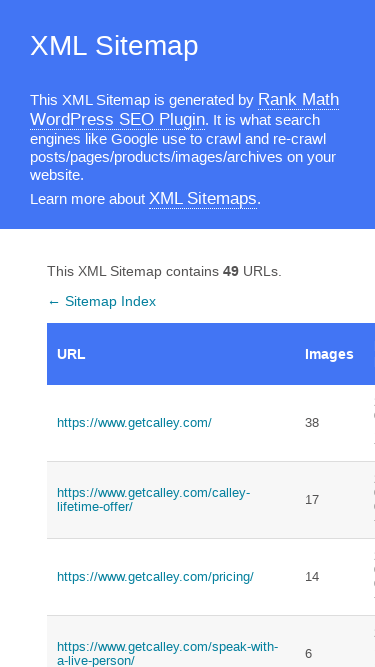

Navigated to getcalley.com page sitemap
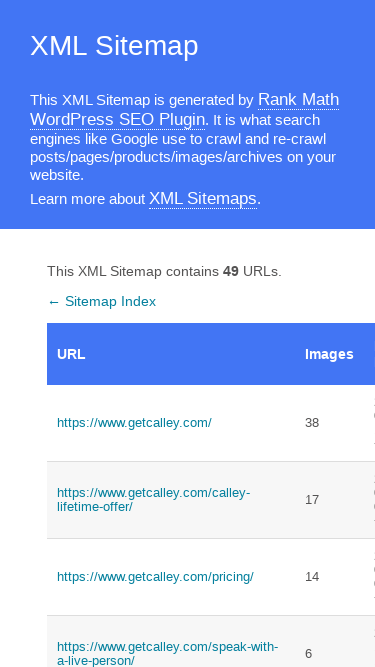

Clicked on URL link in sitemap: https://www.getcalley.com/calley-teams-features/ at (171, 334) on text=https://www.getcalley.com/calley-teams-features/
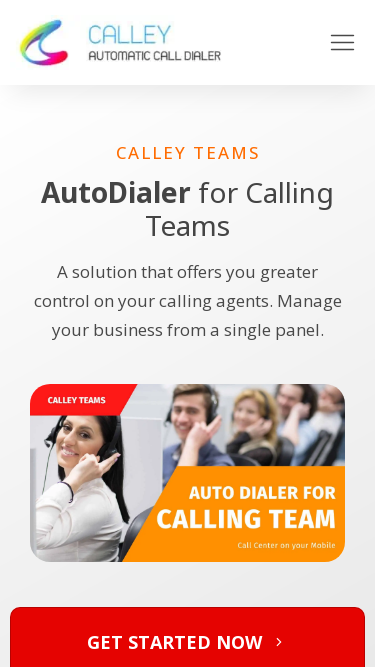

Set viewport to 375x667 (iPhone 6/7/8 resolution)
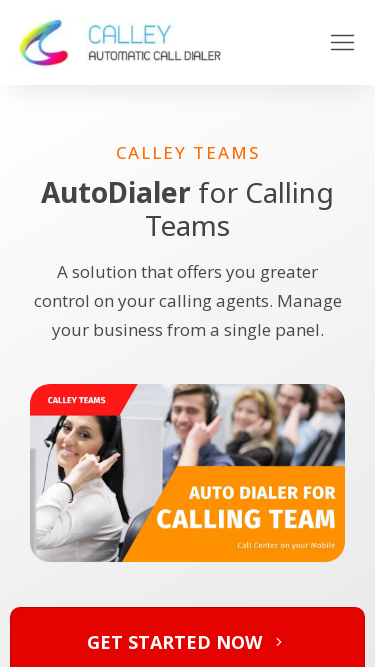

Page loaded and network idle at 375x667 resolution
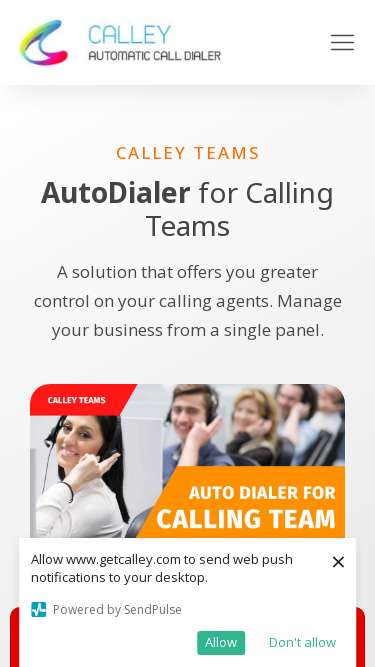

Navigated back to sitemap
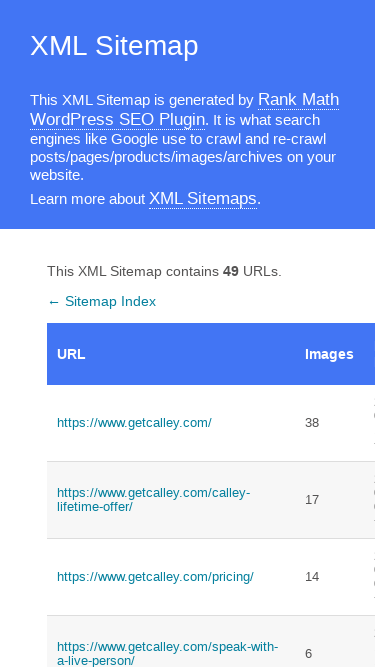

Navigated to getcalley.com page sitemap
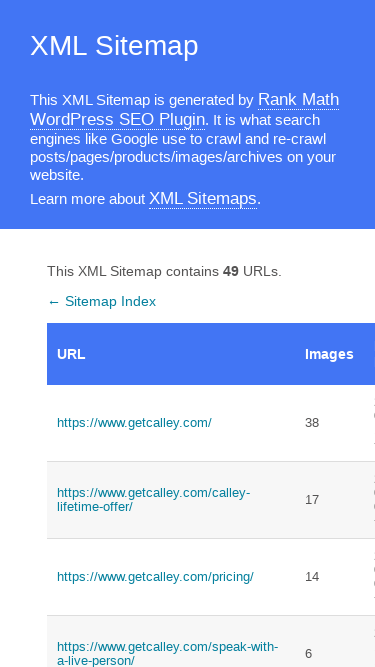

Clicked on URL link in sitemap: https://www.getcalley.com/calley-pro-features/ at (171, 334) on text=https://www.getcalley.com/calley-pro-features/
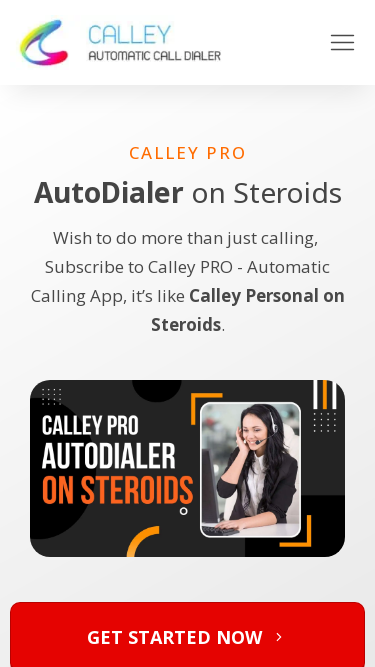

Set viewport to 375x667 (iPhone 6/7/8 resolution)
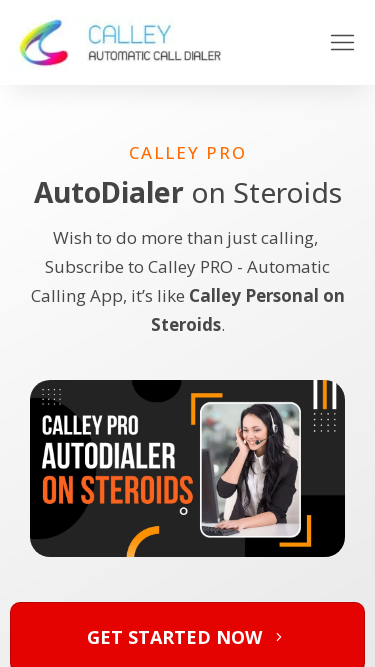

Page loaded and network idle at 375x667 resolution
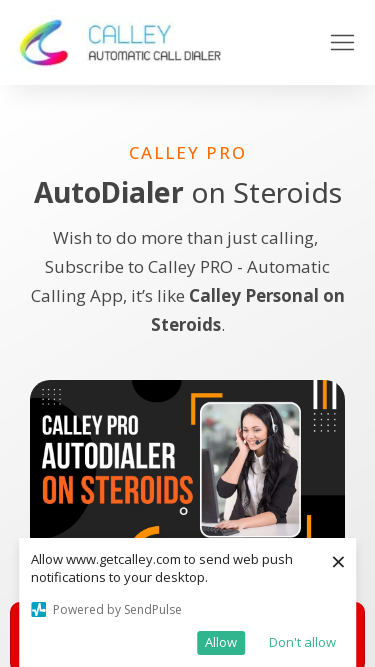

Navigated back to sitemap
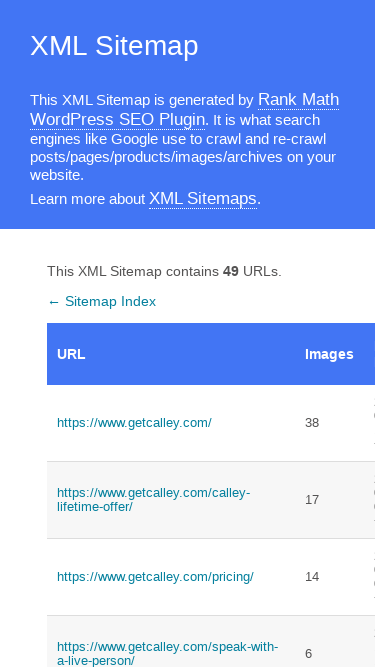

Navigated to getcalley.com page sitemap
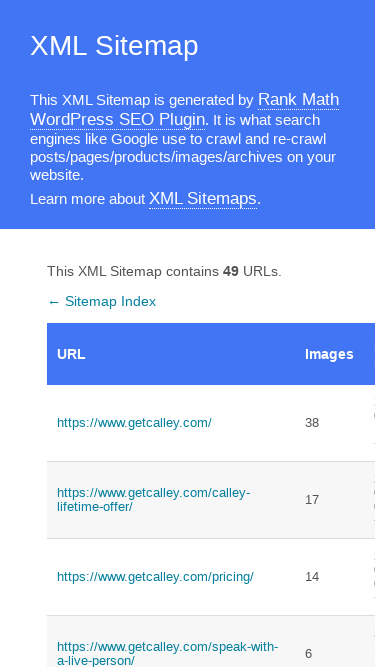

Clicked on URL link in sitemap: https://www.getcalley.com/ at (171, 423) on text=https://www.getcalley.com/
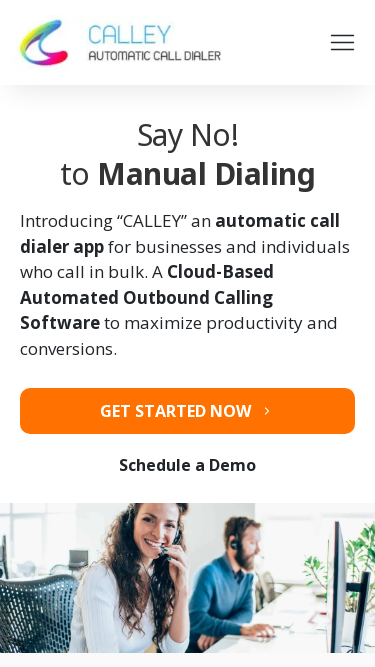

Set viewport to 414x896 (iPhone XR/11 resolution)
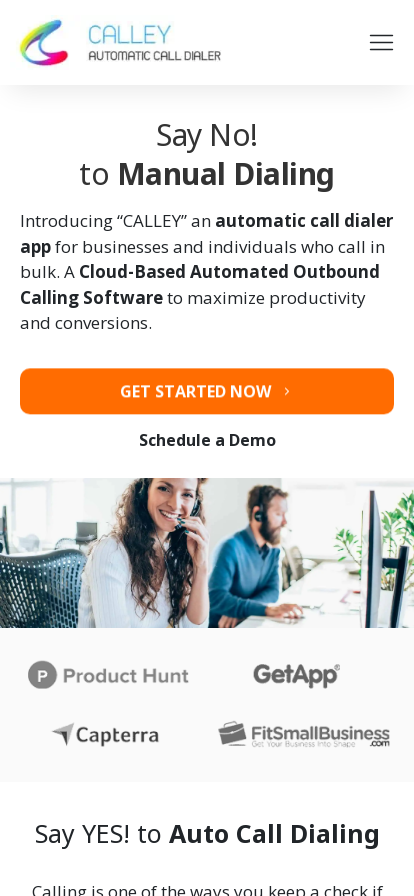

Page loaded and network idle at 414x896 resolution
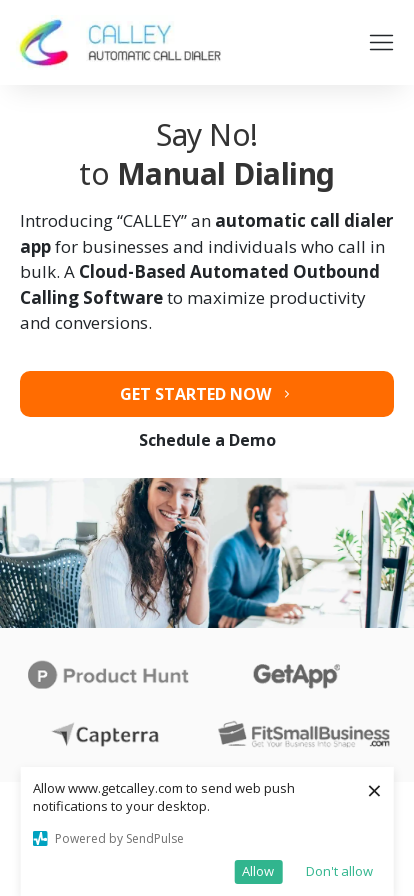

Navigated back to sitemap
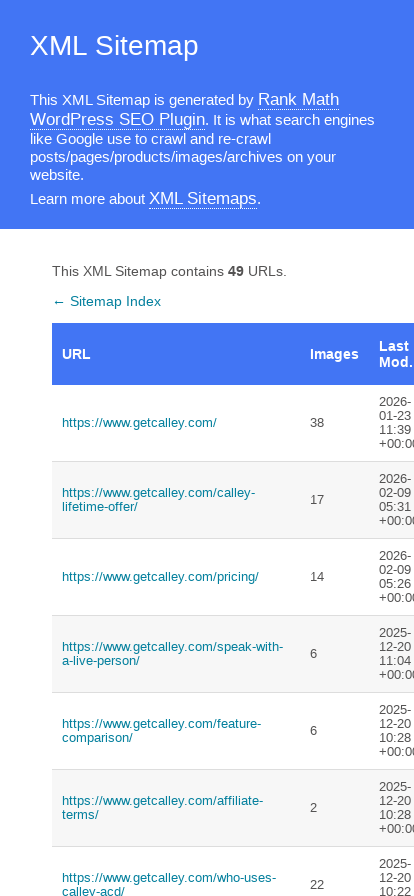

Navigated to getcalley.com page sitemap
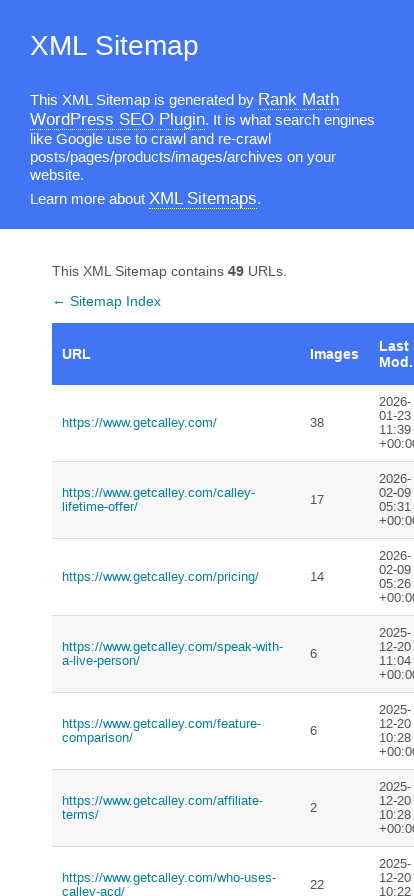

Clicked on URL link in sitemap: https://www.getcalley.com/calley-lifetime-offer/ at (176, 500) on text=https://www.getcalley.com/calley-lifetime-offer/
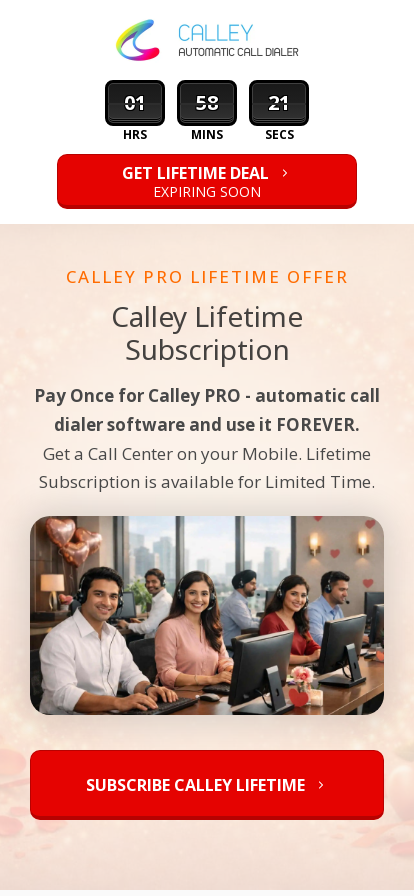

Set viewport to 414x896 (iPhone XR/11 resolution)
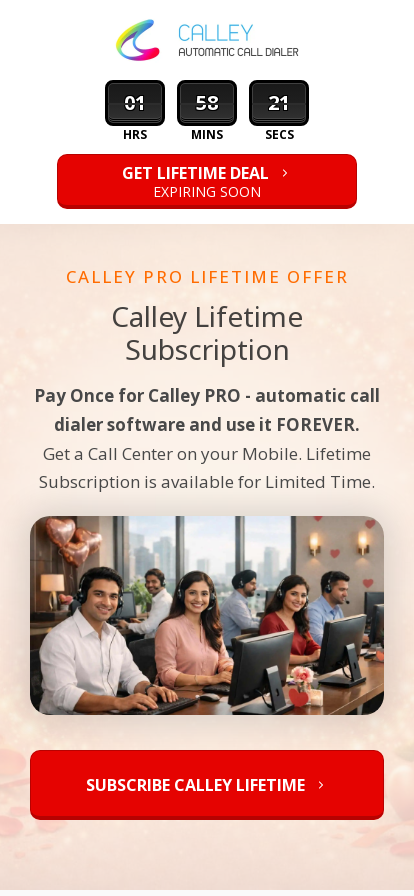

Page loaded and network idle at 414x896 resolution
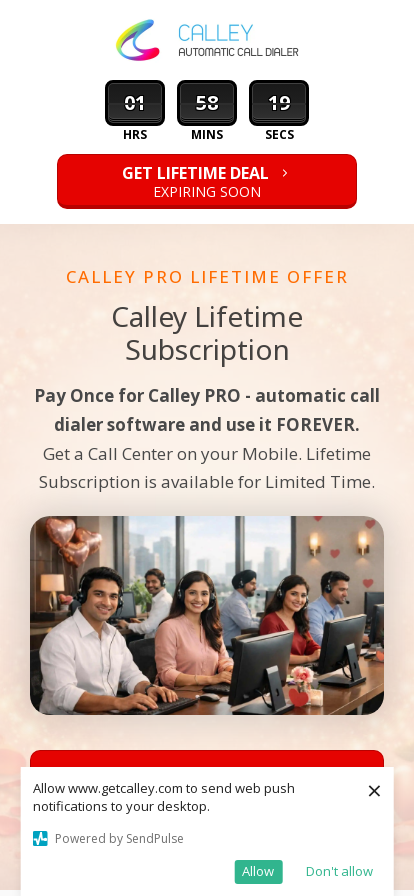

Navigated back to sitemap
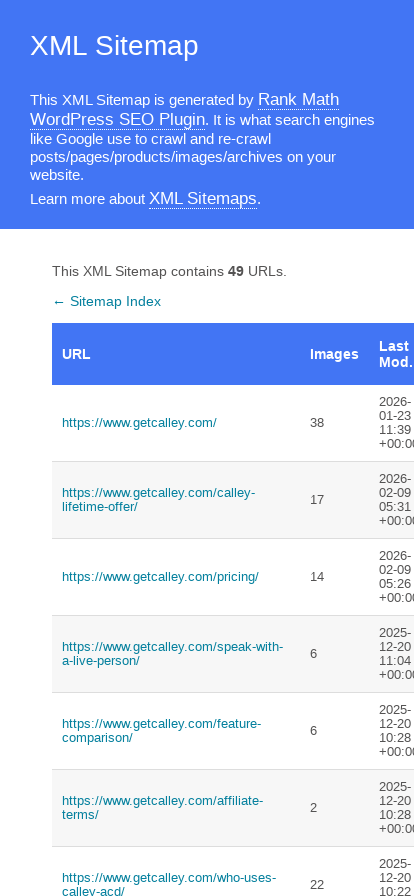

Navigated to getcalley.com page sitemap
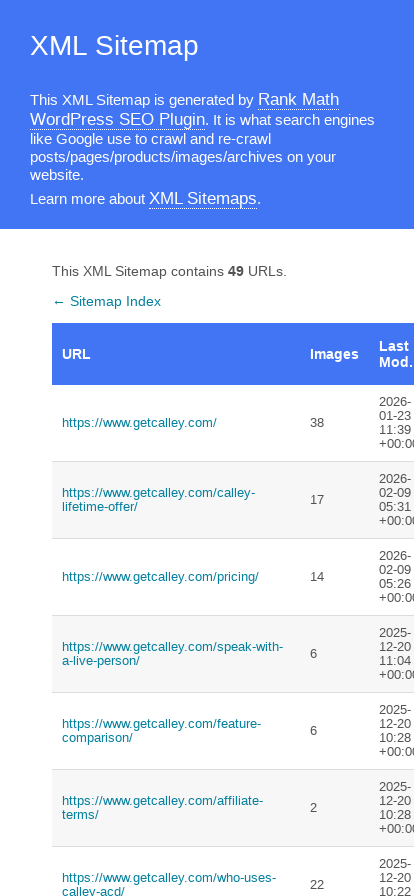

Clicked on URL link in sitemap: https://www.getcalley.com/see-a-demo/ at (176, 448) on text=https://www.getcalley.com/see-a-demo/
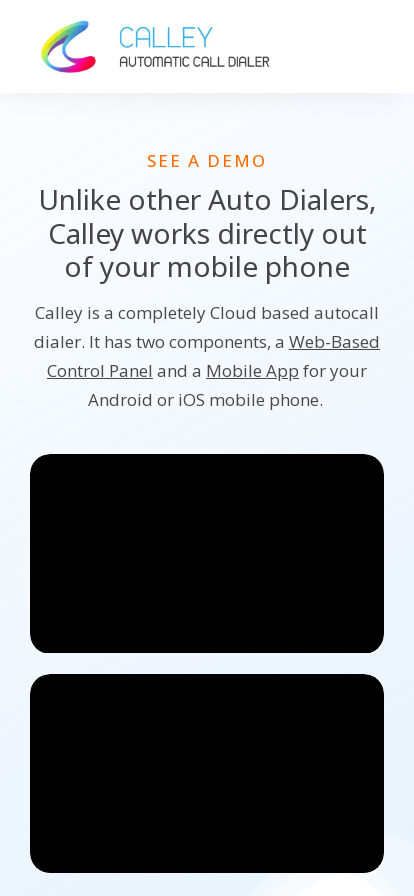

Set viewport to 414x896 (iPhone XR/11 resolution)
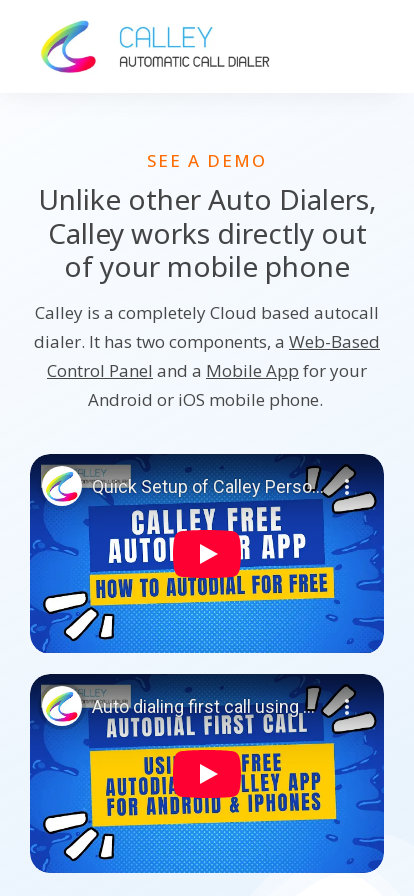

Page loaded and network idle at 414x896 resolution
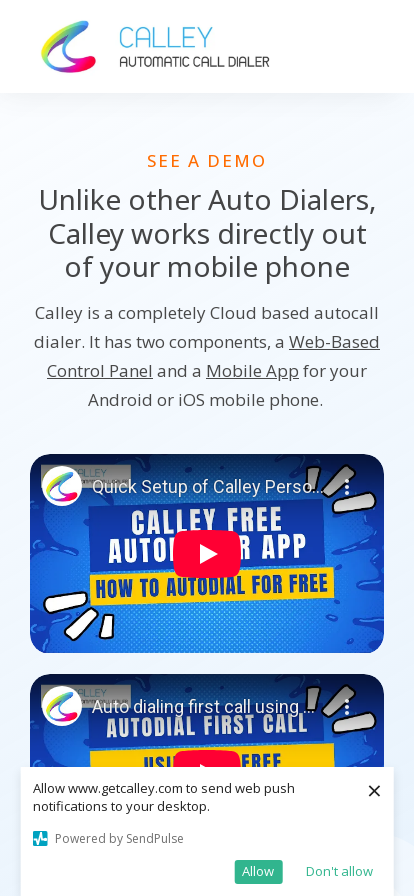

Navigated back to sitemap
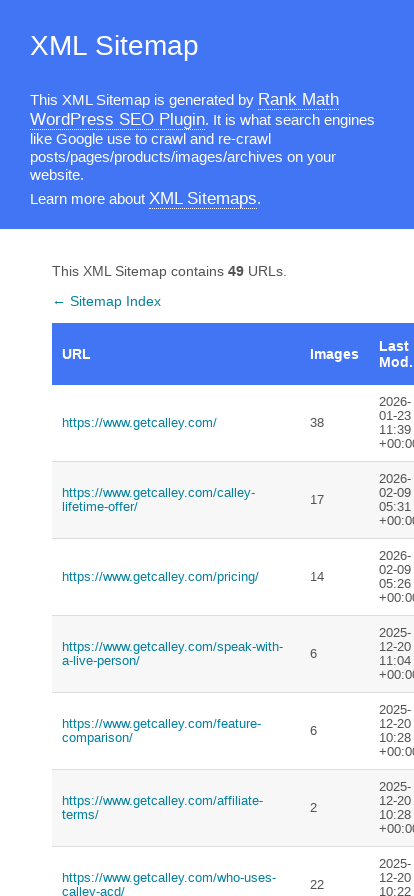

Navigated to getcalley.com page sitemap
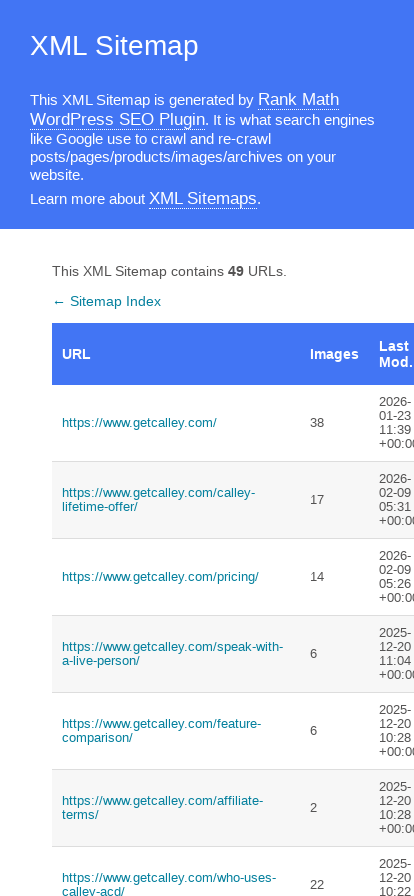

Clicked on URL link in sitemap: https://www.getcalley.com/calley-teams-features/ at (176, 448) on text=https://www.getcalley.com/calley-teams-features/
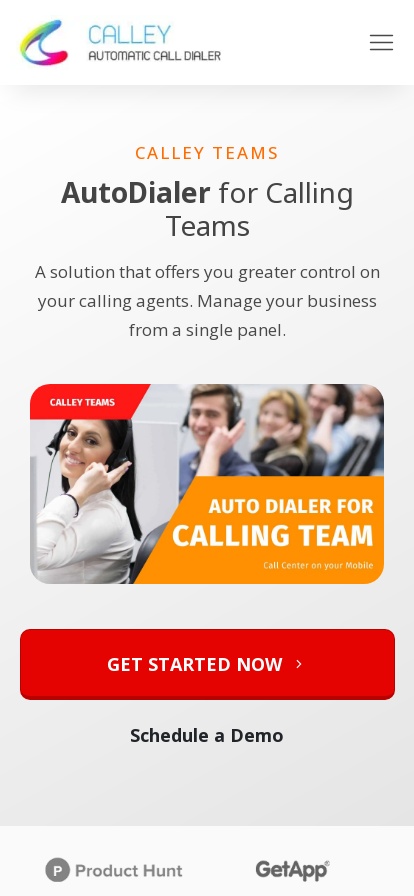

Set viewport to 414x896 (iPhone XR/11 resolution)
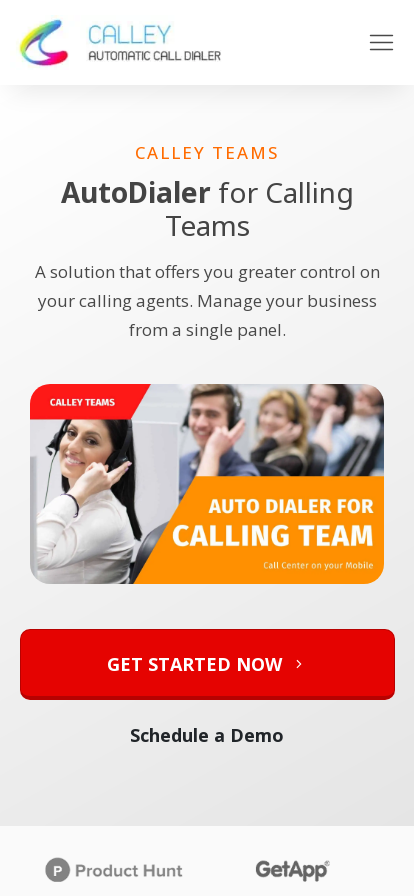

Page loaded and network idle at 414x896 resolution
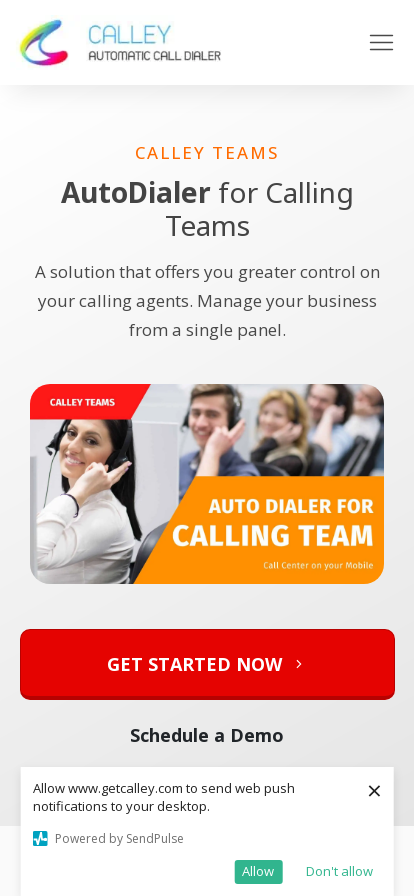

Navigated back to sitemap
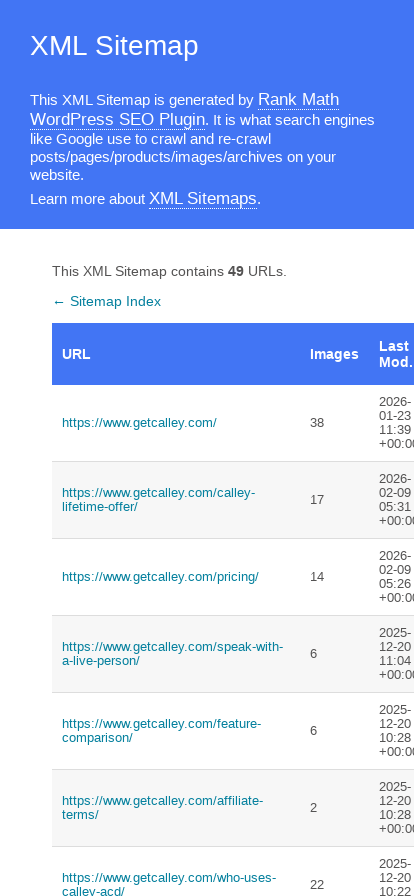

Navigated to getcalley.com page sitemap
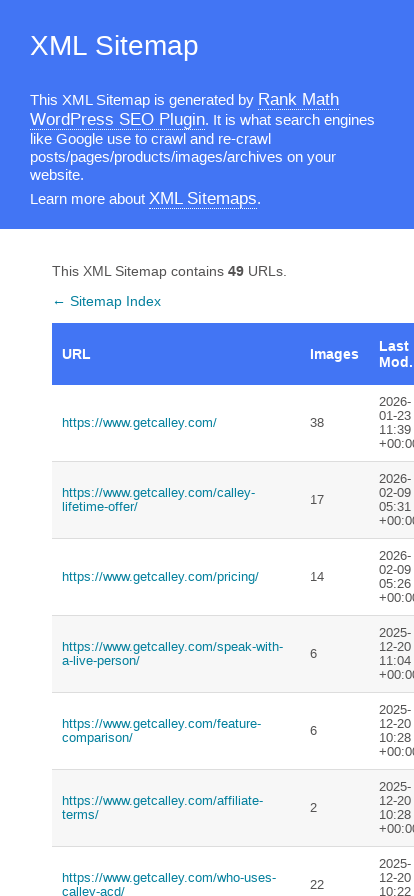

Clicked on URL link in sitemap: https://www.getcalley.com/calley-pro-features/ at (176, 448) on text=https://www.getcalley.com/calley-pro-features/
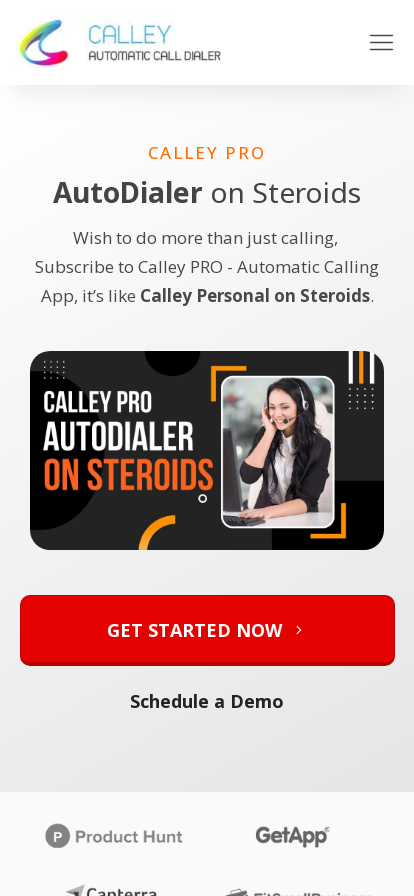

Set viewport to 414x896 (iPhone XR/11 resolution)
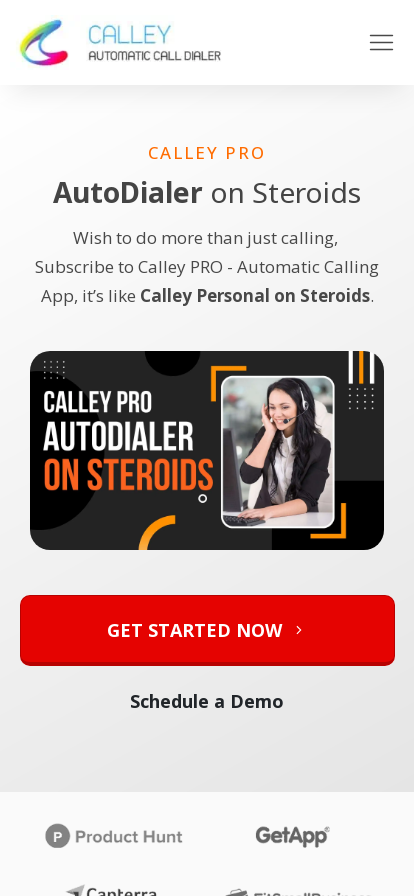

Page loaded and network idle at 414x896 resolution
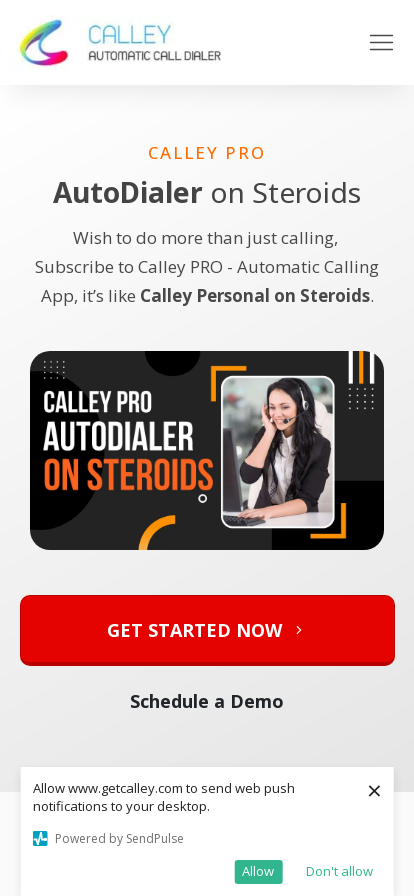

Navigated back to sitemap
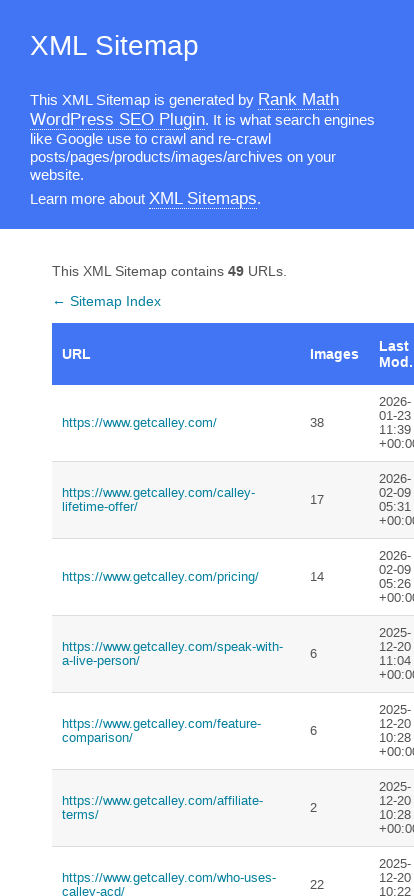

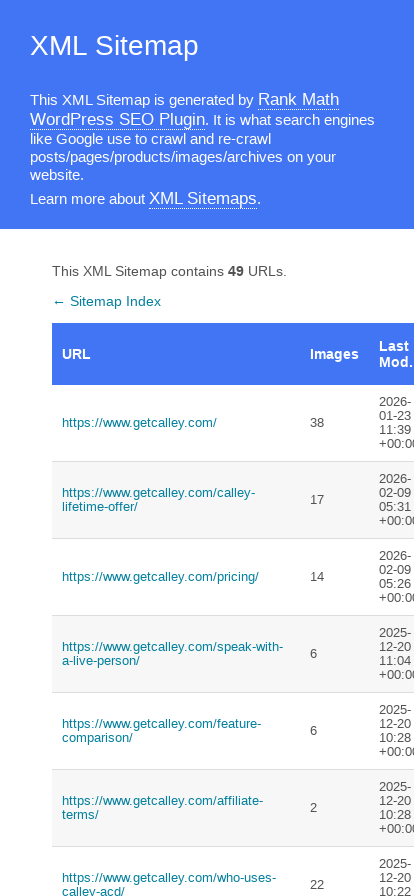